Navigates to the My Account page and verifies that the page title contains the expected text

Starting URL: https://practice.automationtesting.in/my-account/

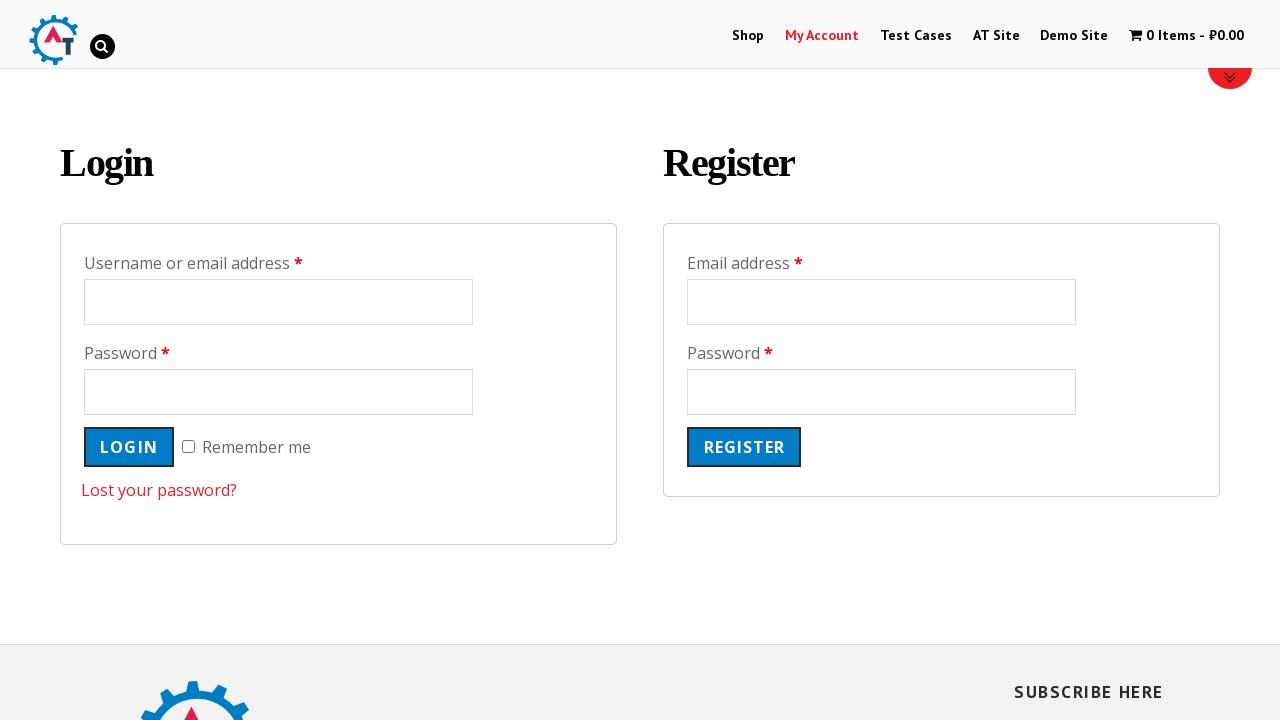

Navigated to My Account page at https://practice.automationtesting.in/my-account/
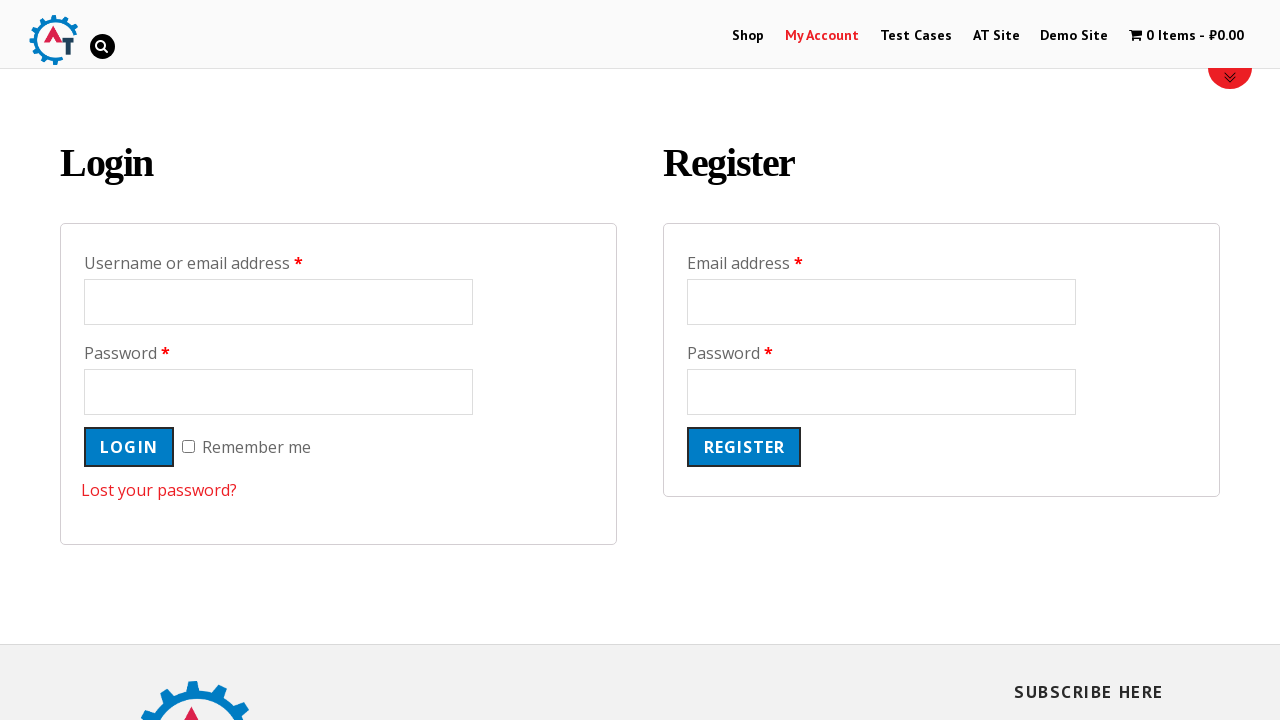

Verified page title contains 'My Account – Automation Practice Site'
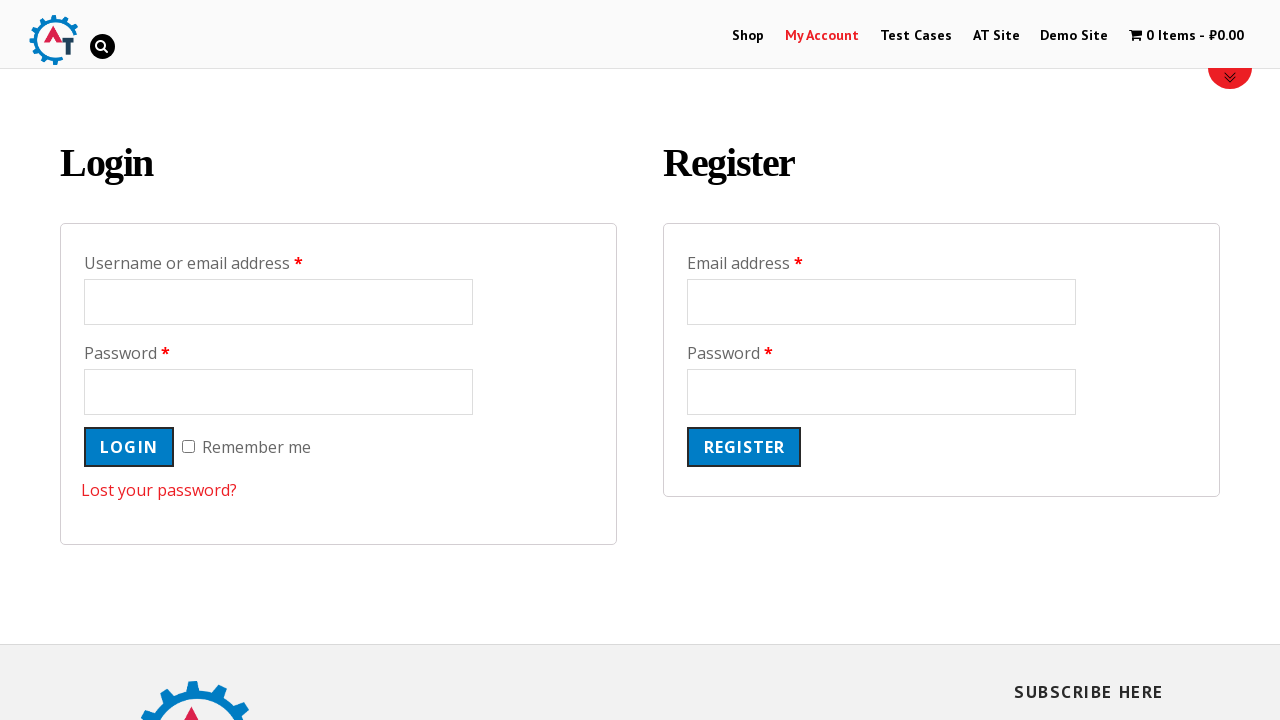

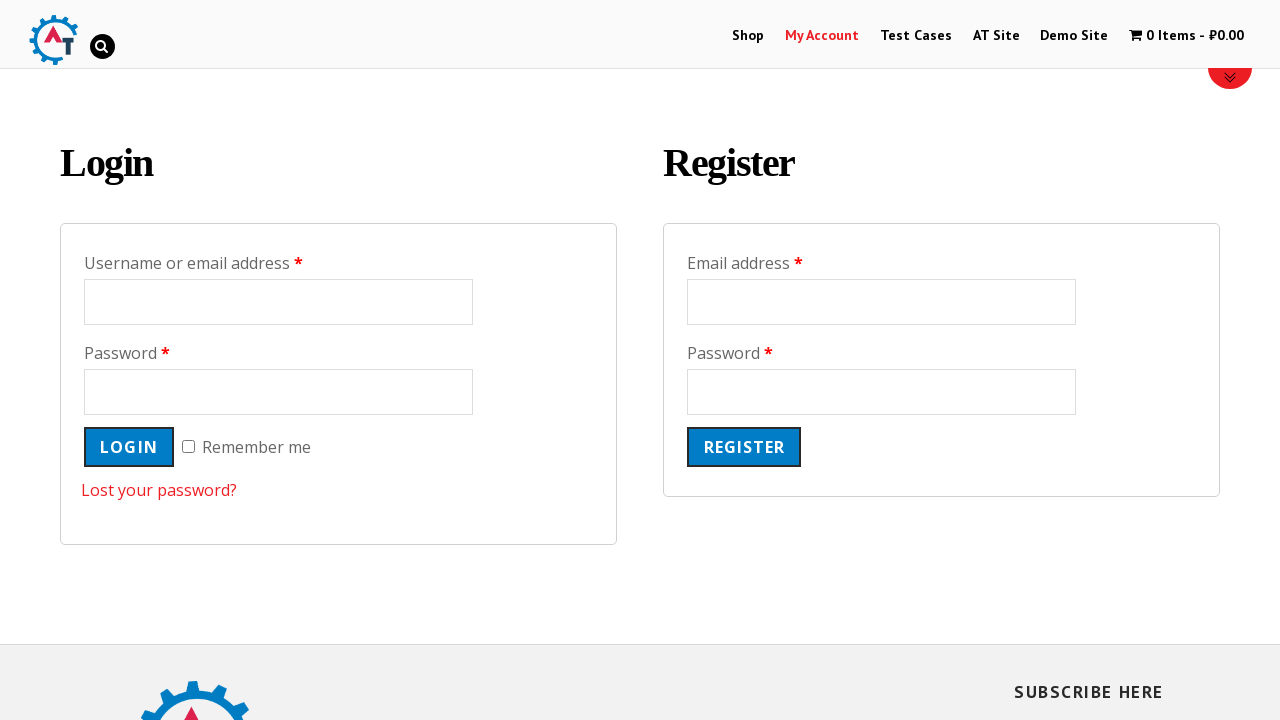